Tests copy and paste functionality by typing text into an input field, selecting all text with Ctrl+A, copying with Ctrl+C, and pasting into a textarea with Ctrl+V, then verifying both fields have the same value.

Starting URL: https://bonigarcia.dev/selenium-webdriver-java/web-form.html

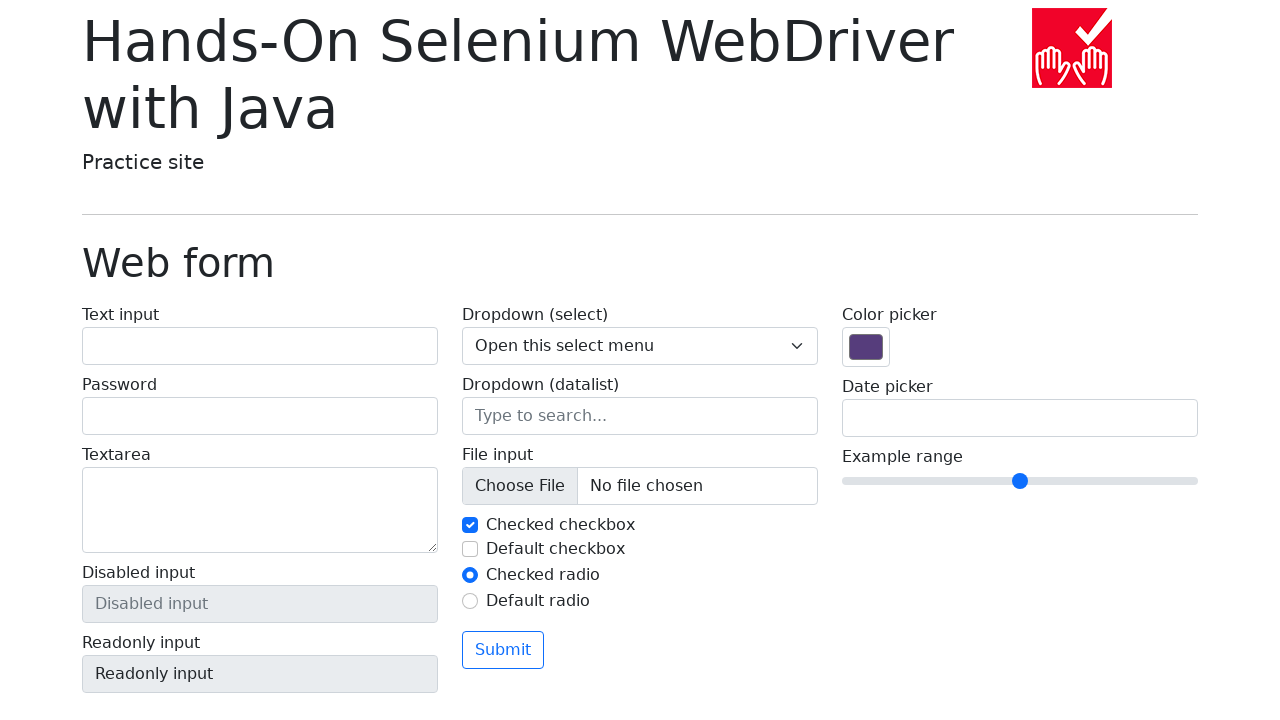

Located input text field
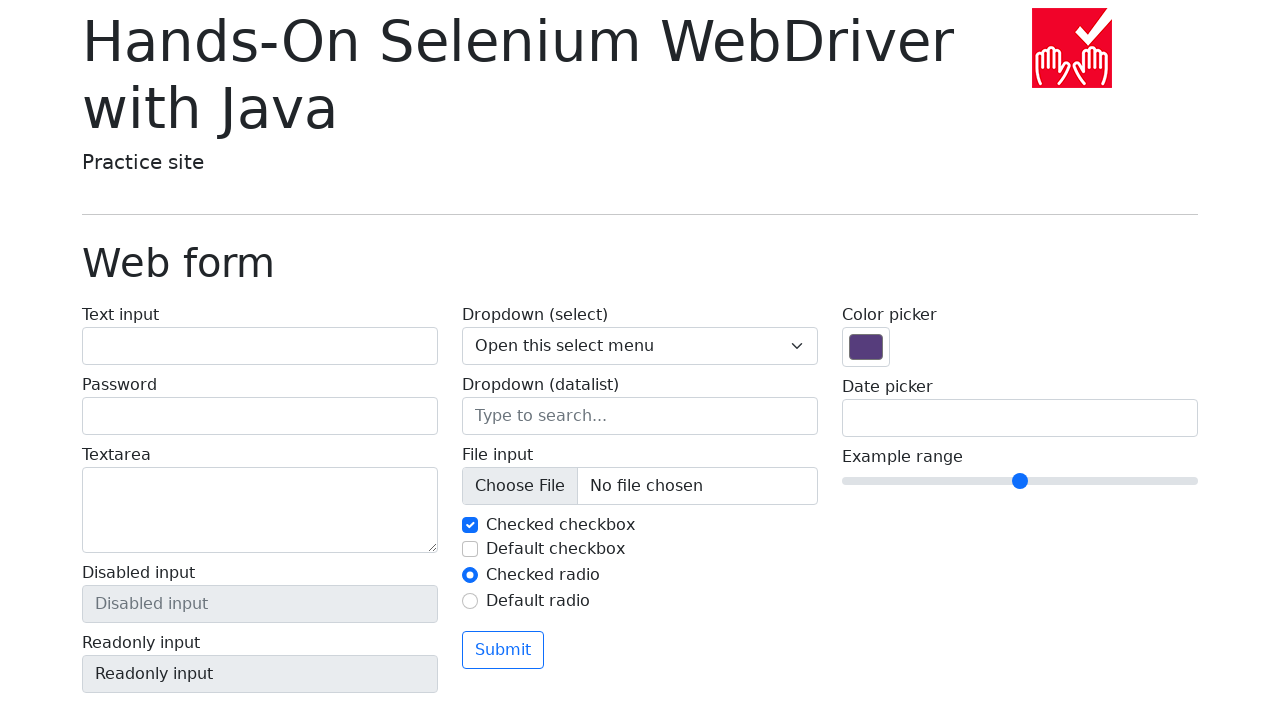

Located textarea field
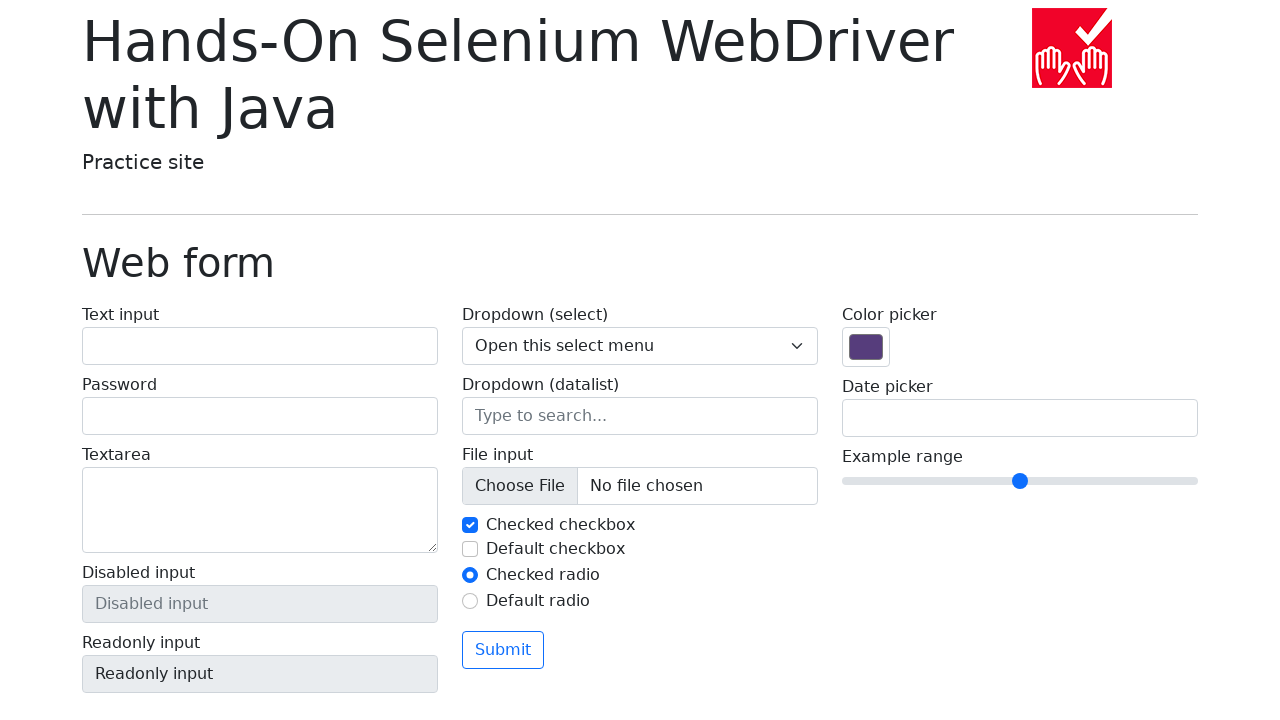

Determined modifier key: Control
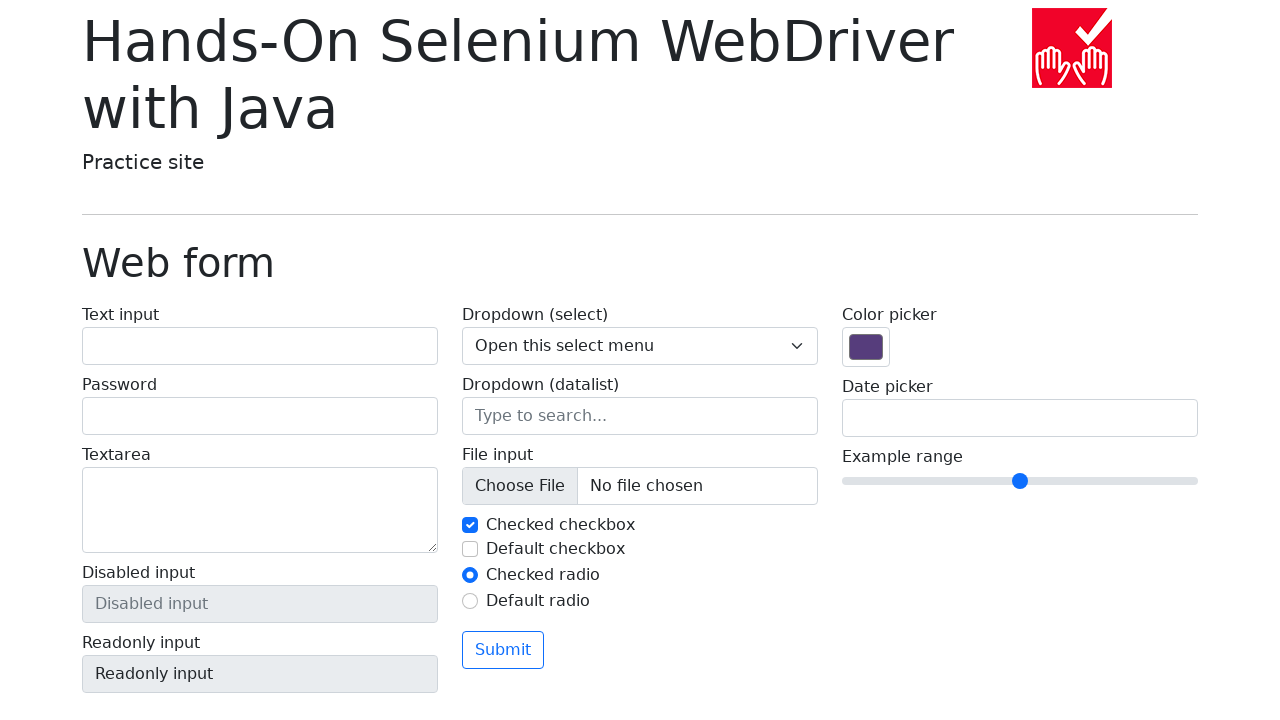

Typed 'hello world' into input field on input[name='my-text']
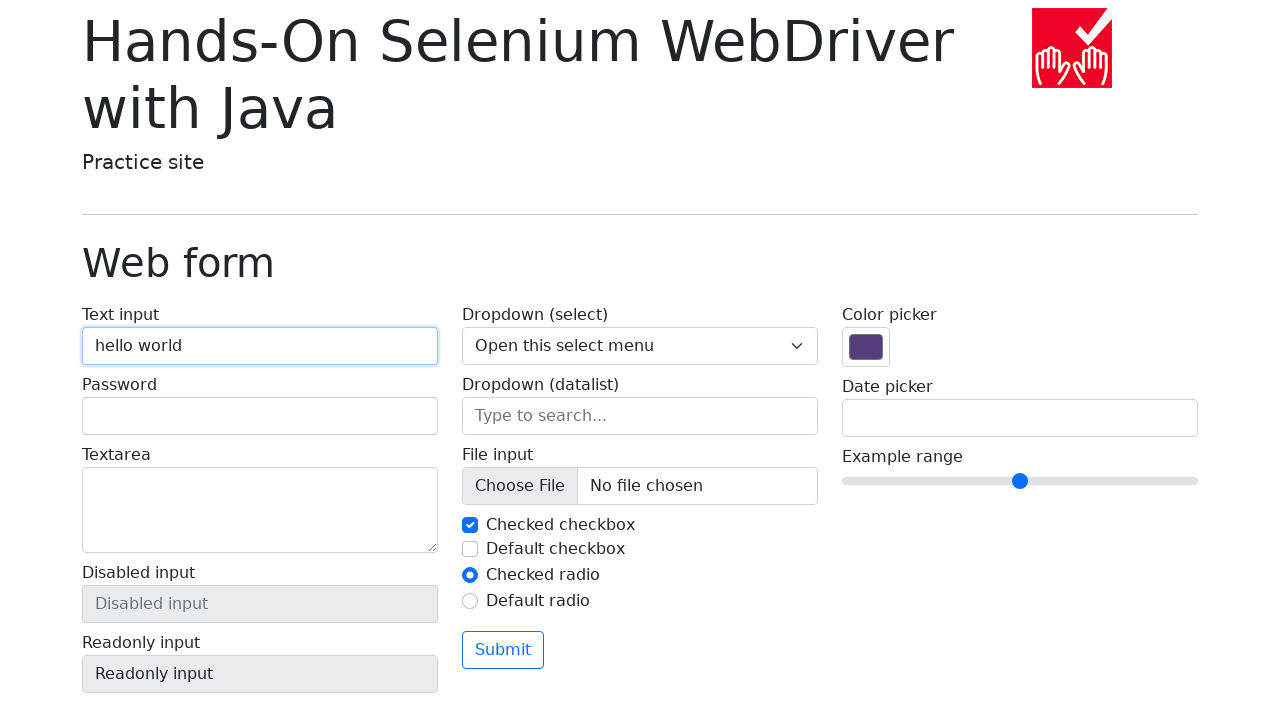

Clicked on input field to focus it at (260, 346) on input[name='my-text']
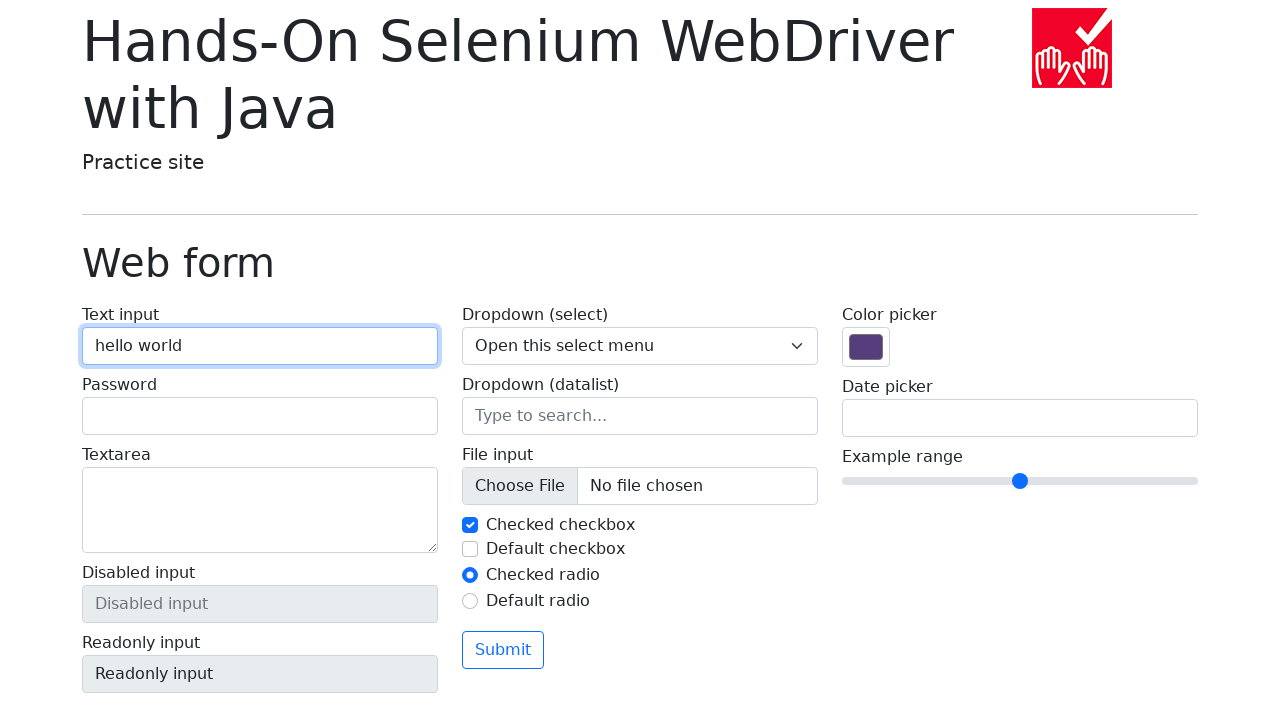

Selected all text in input field using Ctrl+A / Cmd+A
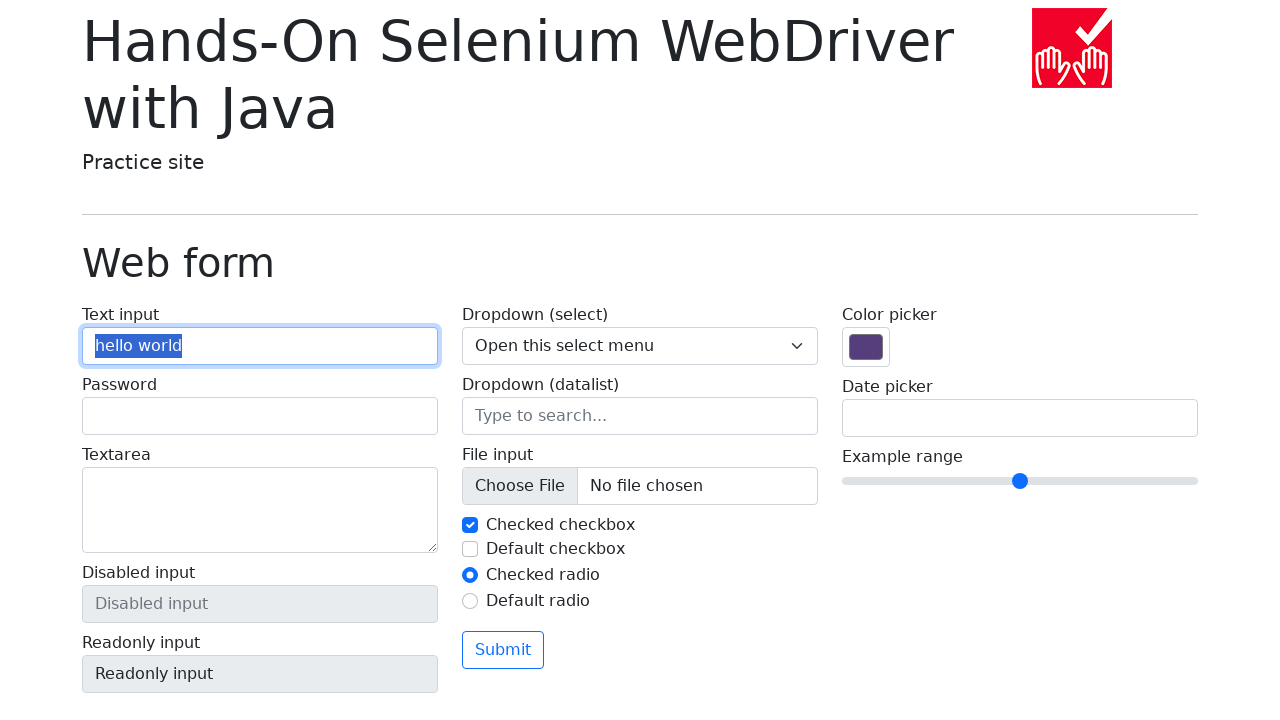

Copied selected text using Ctrl+C / Cmd+C
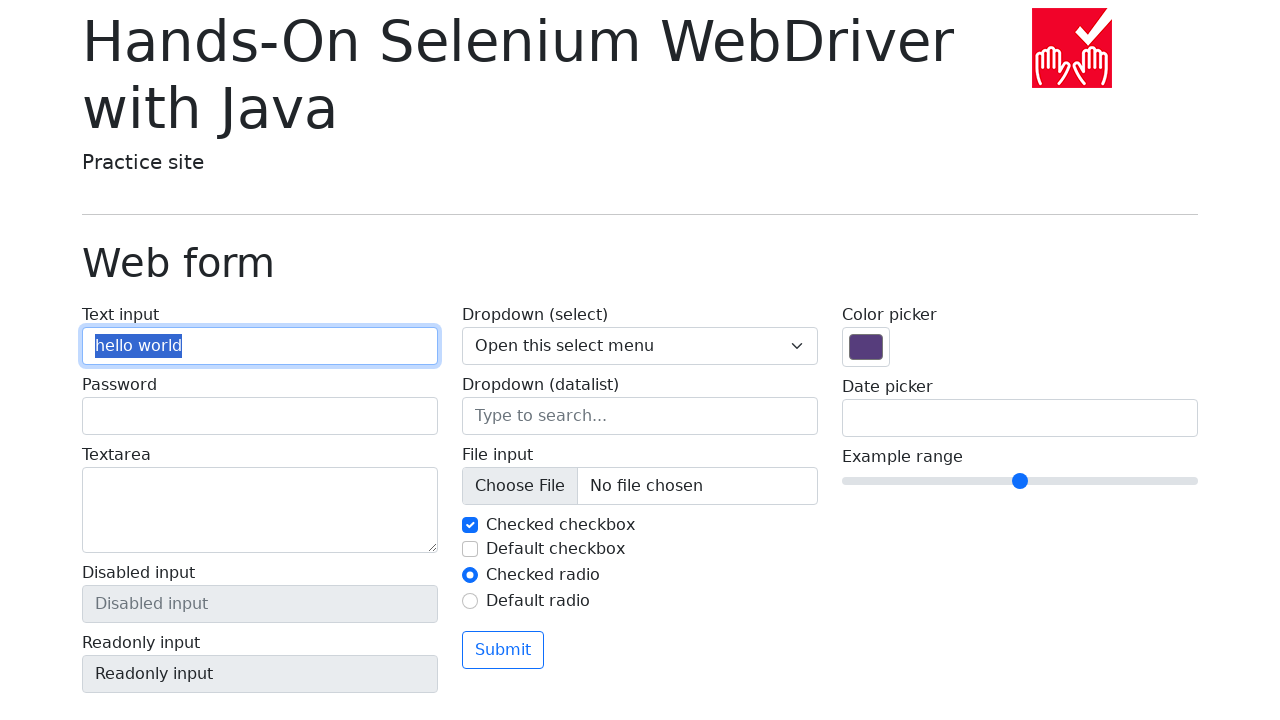

Clicked on textarea field to focus it at (260, 510) on textarea[name='my-textarea']
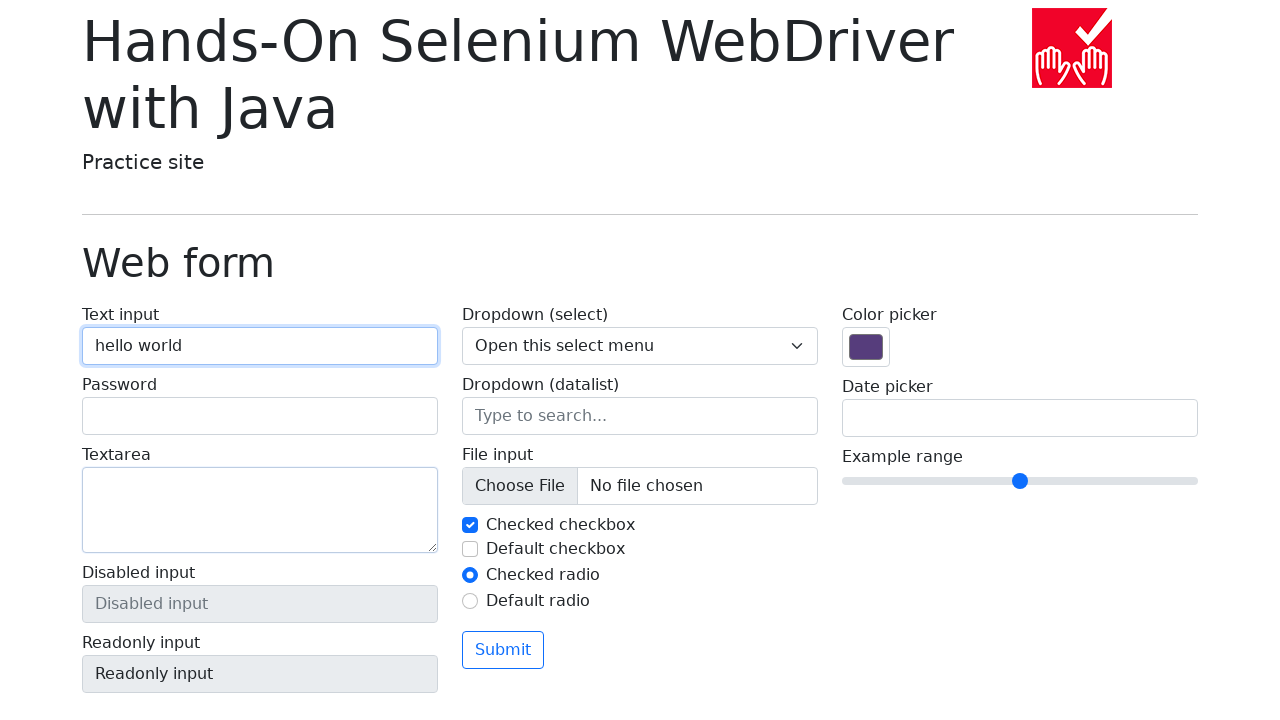

Pasted text into textarea using Ctrl+V / Cmd+V
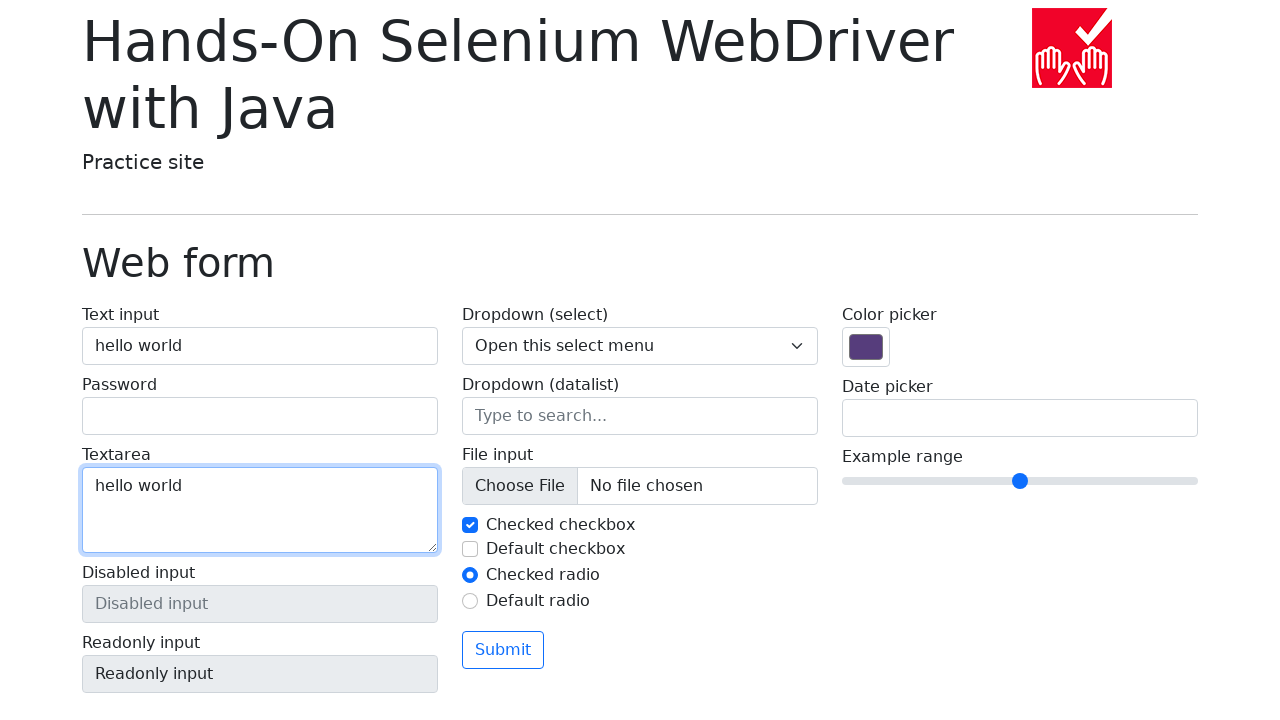

Waited 500ms for paste operation to complete
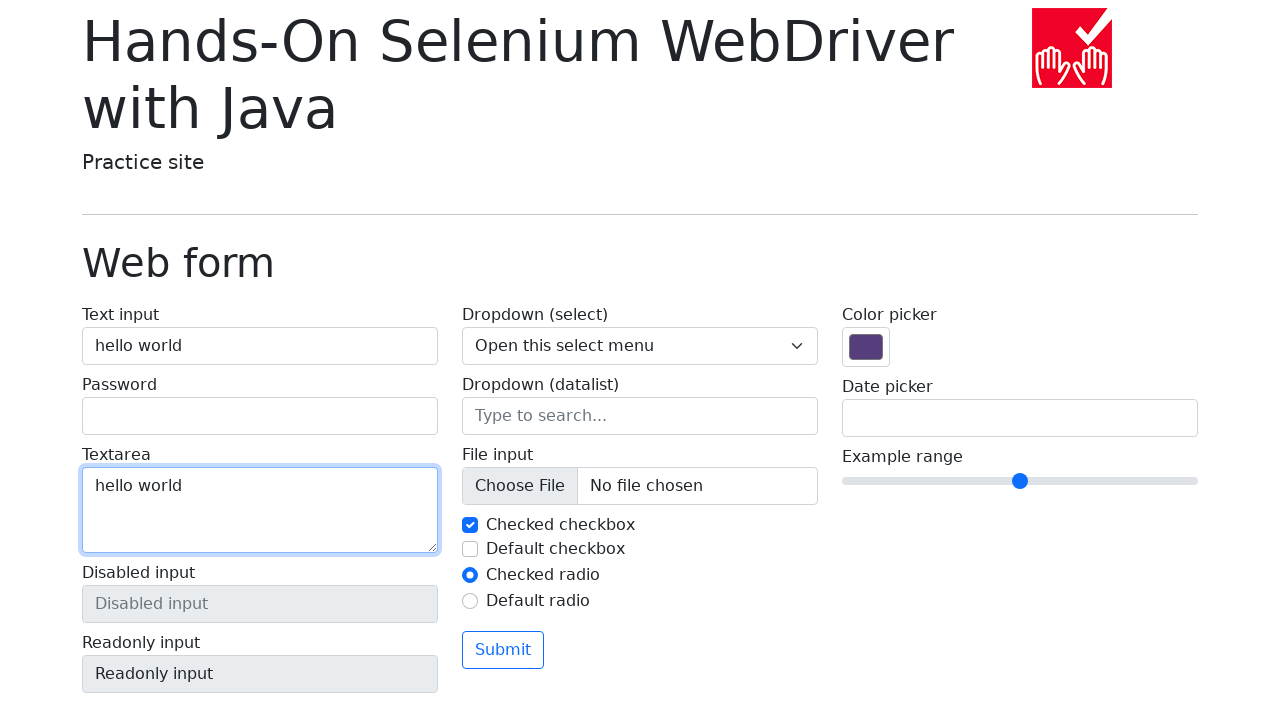

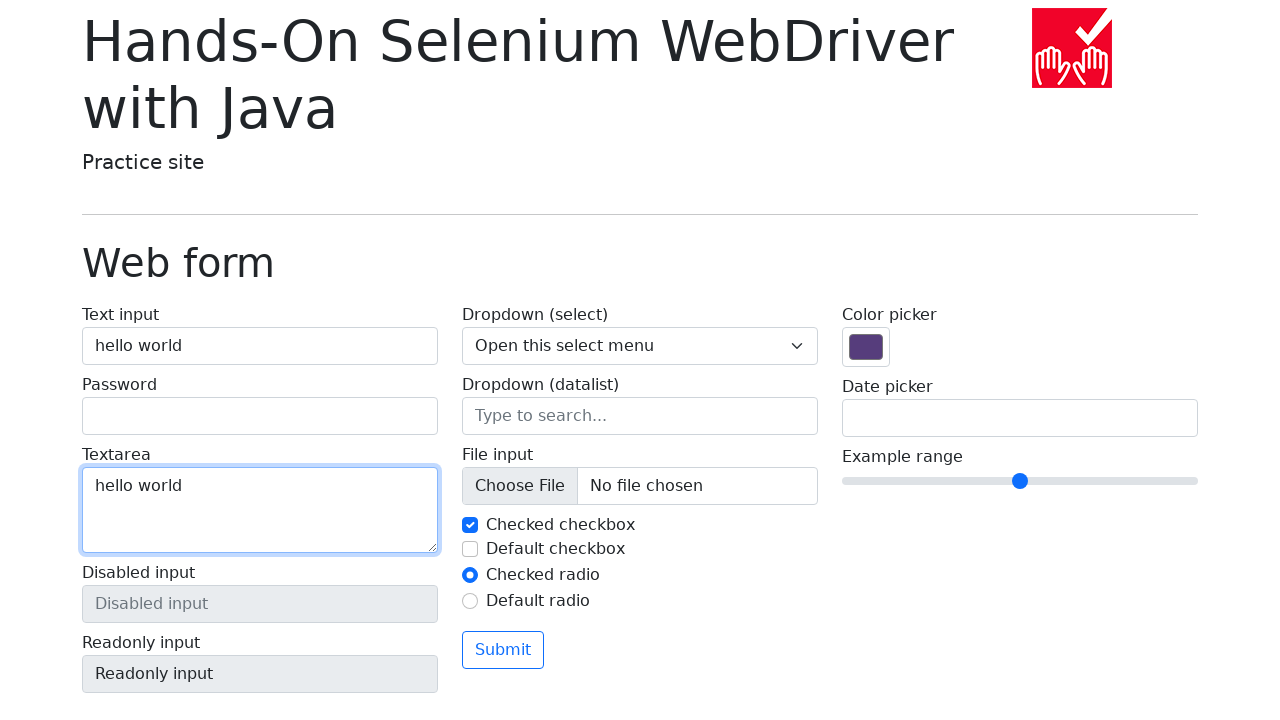